Fills out a dummy ticket application form by selecting product type, entering passenger details, selecting date of birth from a calendar picker, and choosing travel options

Starting URL: https://www.dummyticket.com/dummy-ticket-for-visa-application/

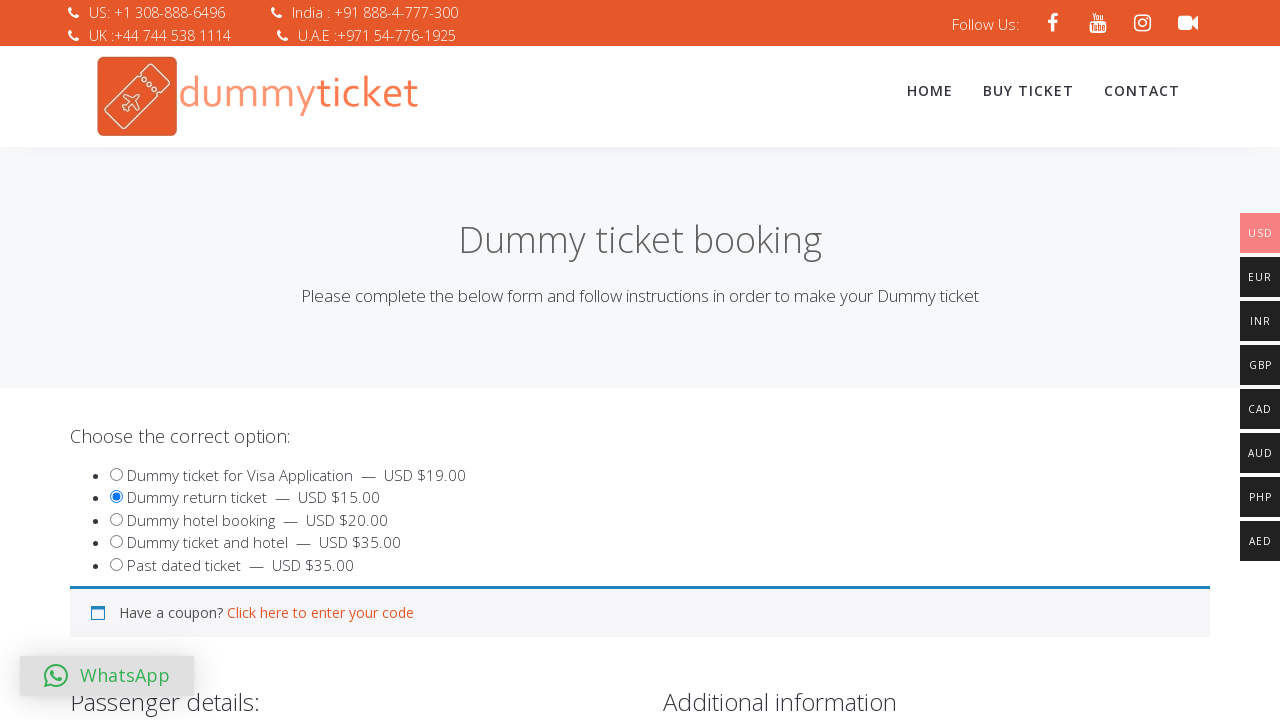

Selected product radio button at (116, 474) on xpath=//input[@id='product_549']
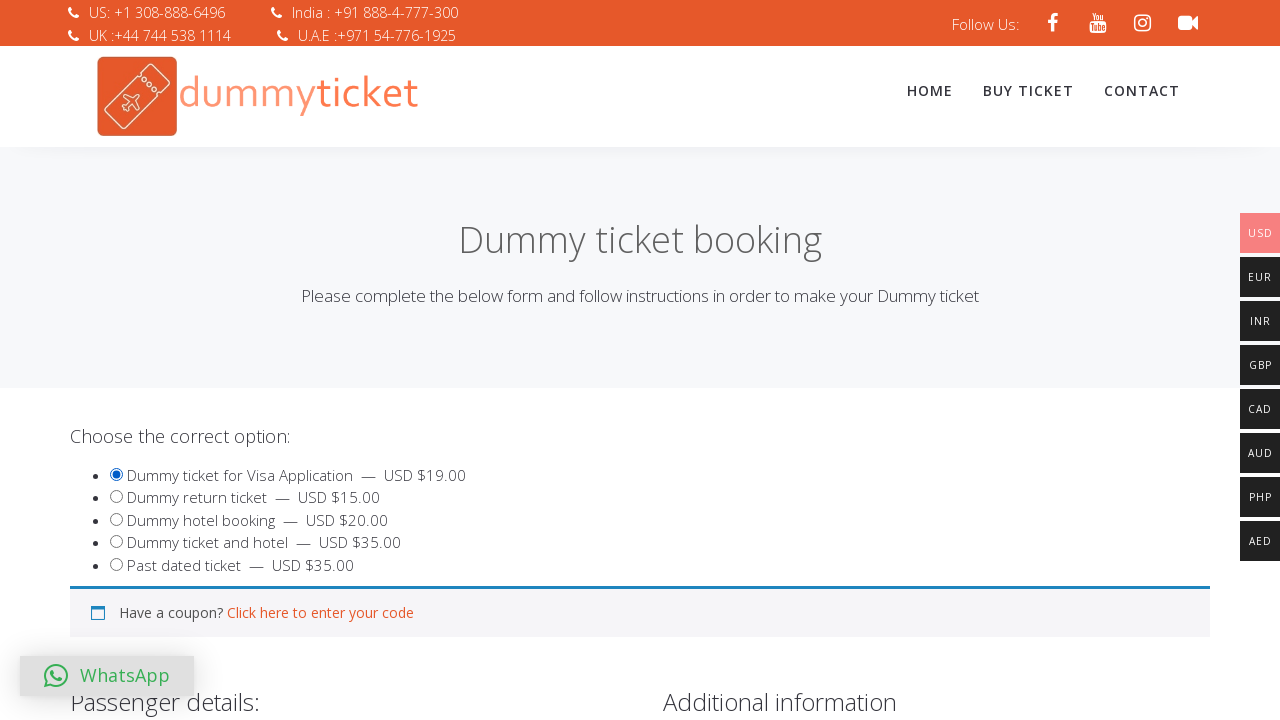

Filled first name field with 'John' on //input[@id='travname']
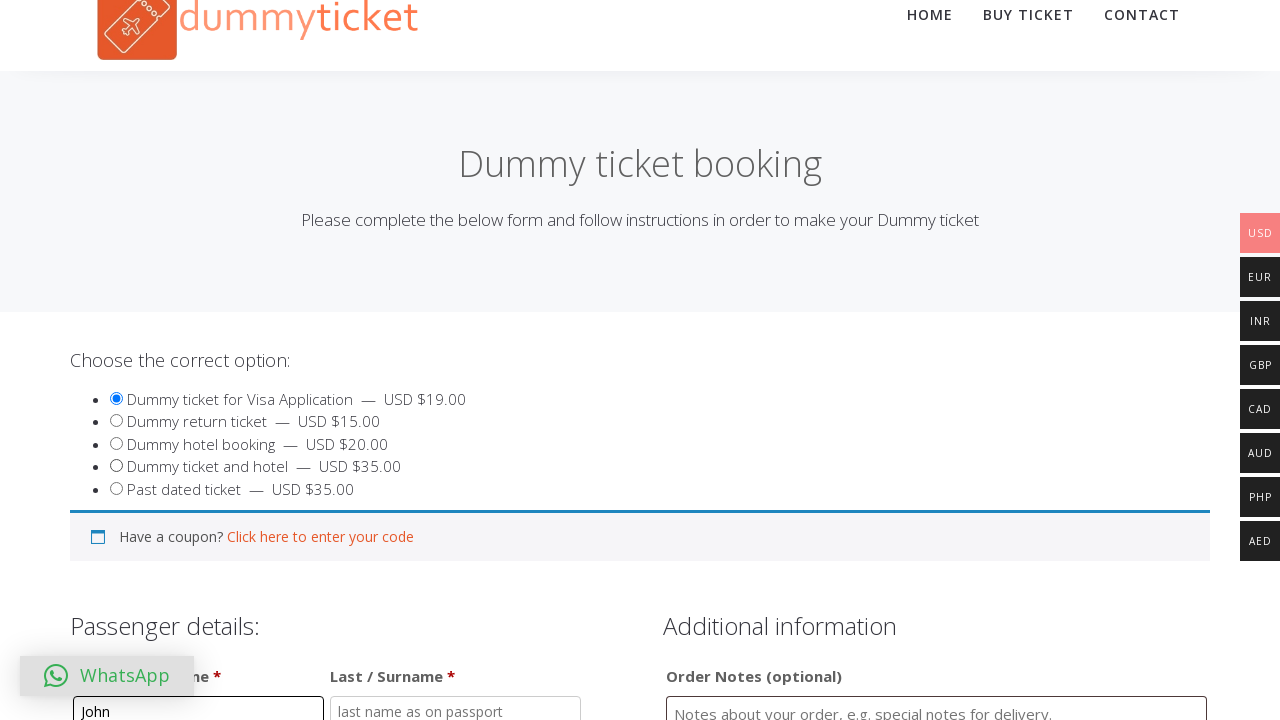

Filled last name field with 'Smith' on //input[@id='travlastname']
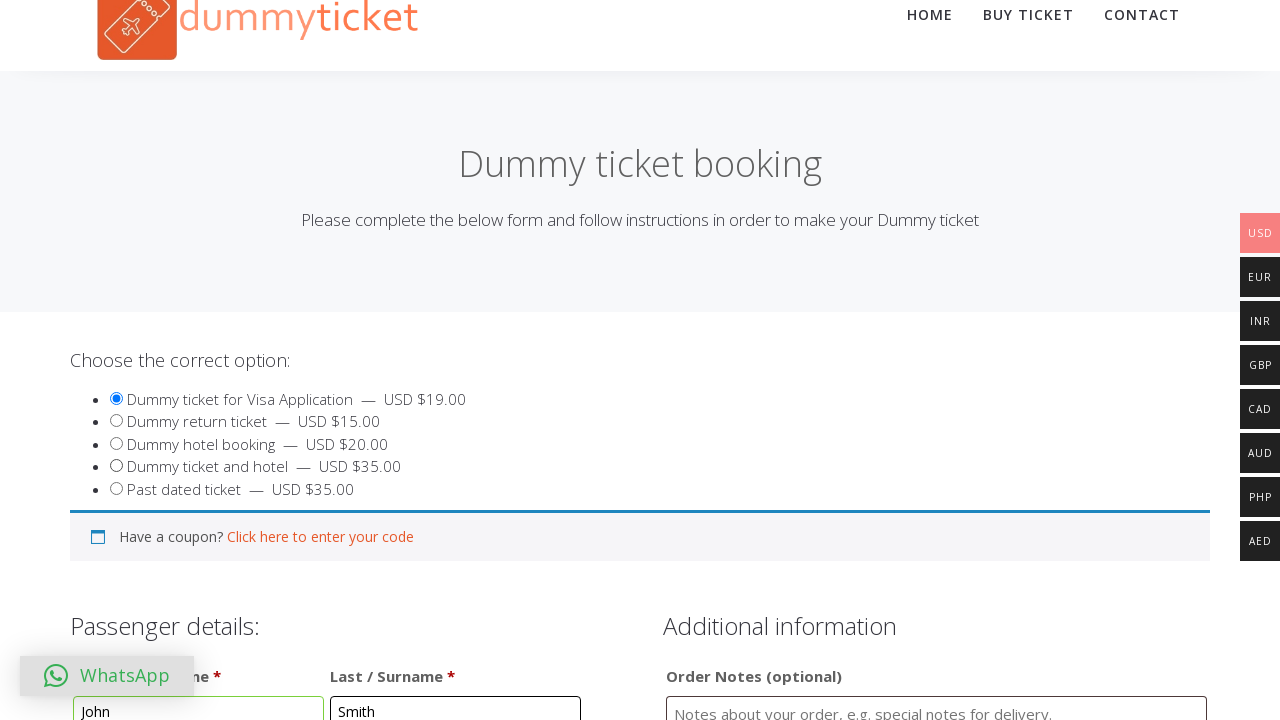

Opened date of birth calendar picker at (344, 360) on xpath=//input[@id='dob']
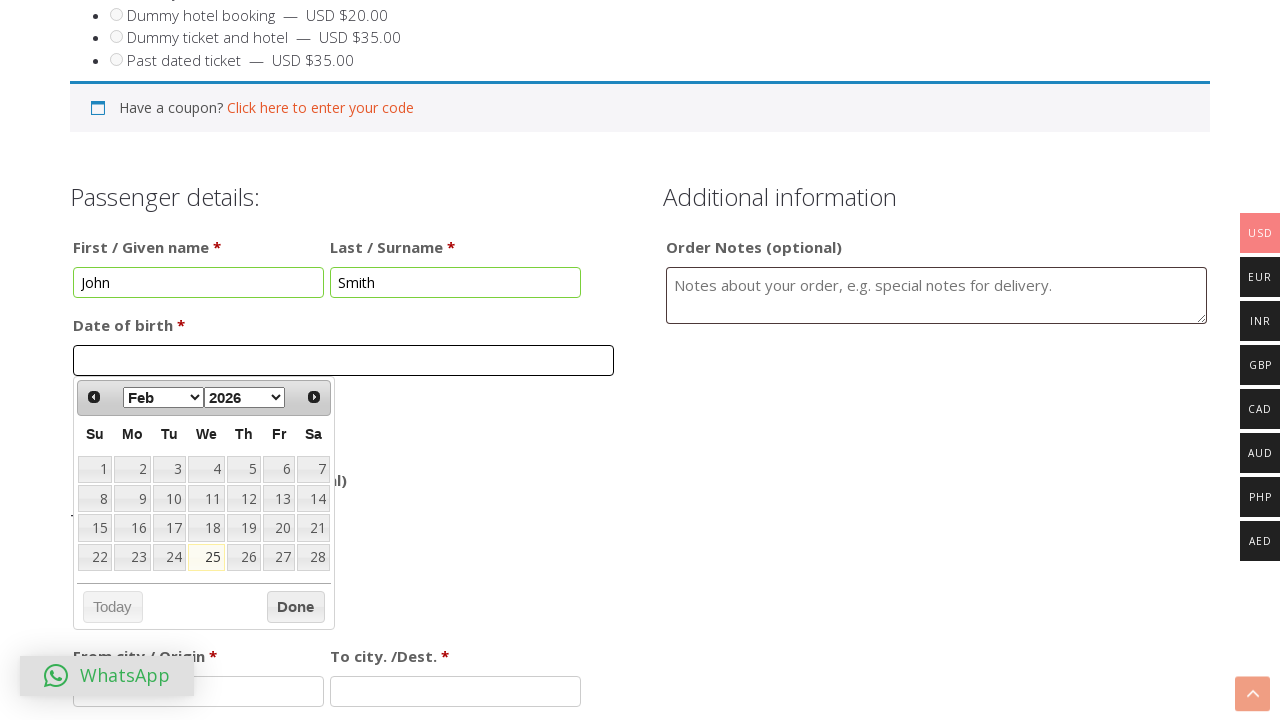

Selected June from month dropdown in calendar on //select[@class='ui-datepicker-month']
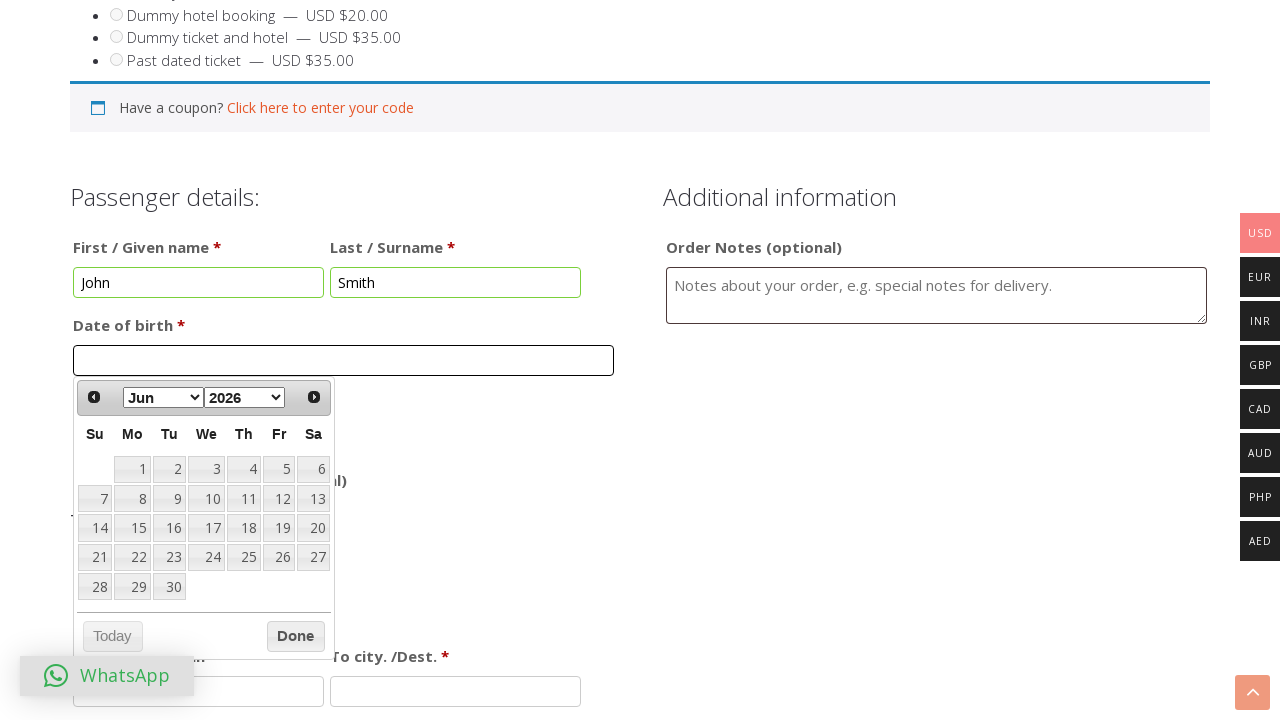

Selected 1995 from year dropdown in calendar on //select[@class='ui-datepicker-year']
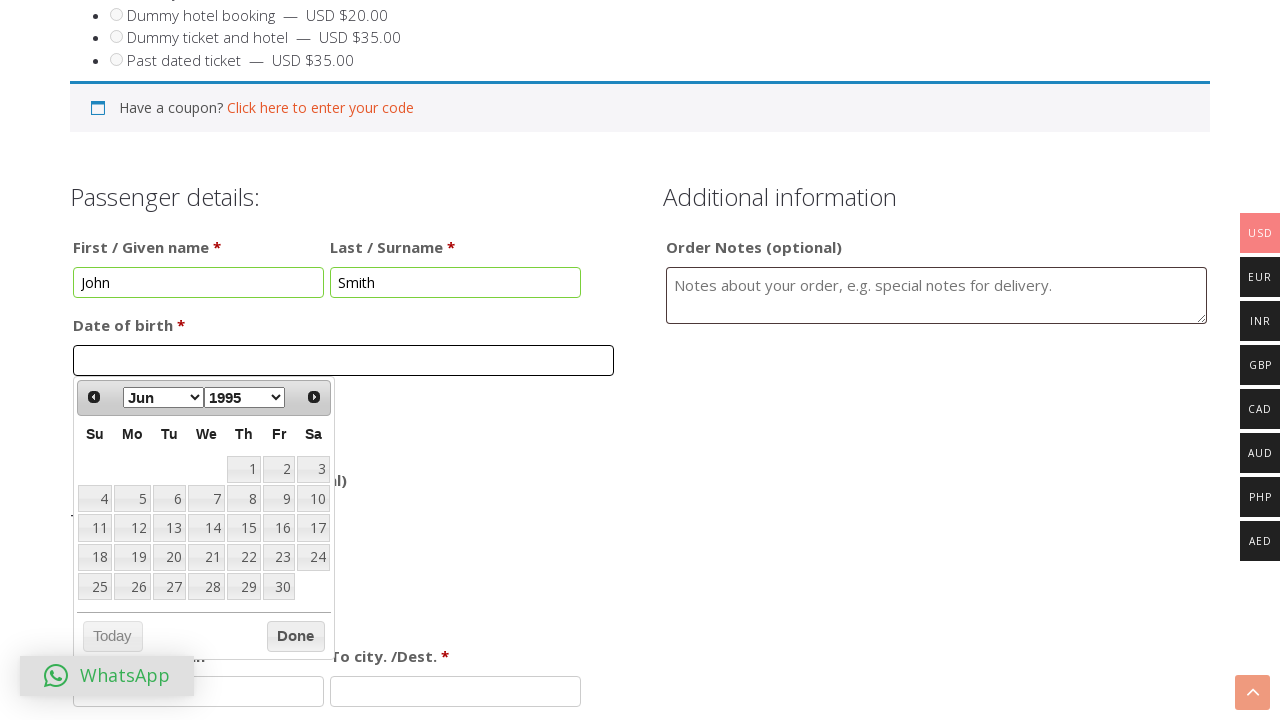

Clicked Done button to confirm date of birth (June 1995) at (296, 637) on xpath=//button[contains(text(),'Done')]
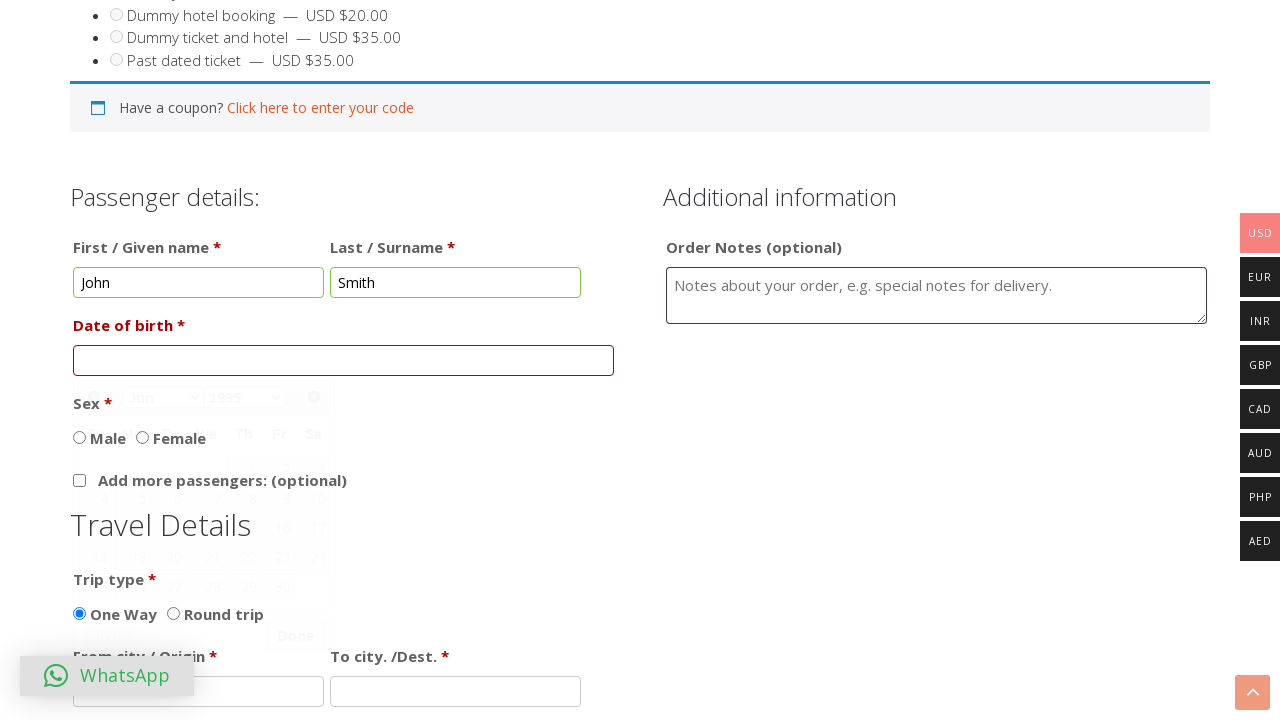

Selected male gender radio button at (80, 437) on (//input[starts-with(@class,'input-radio')])[1]
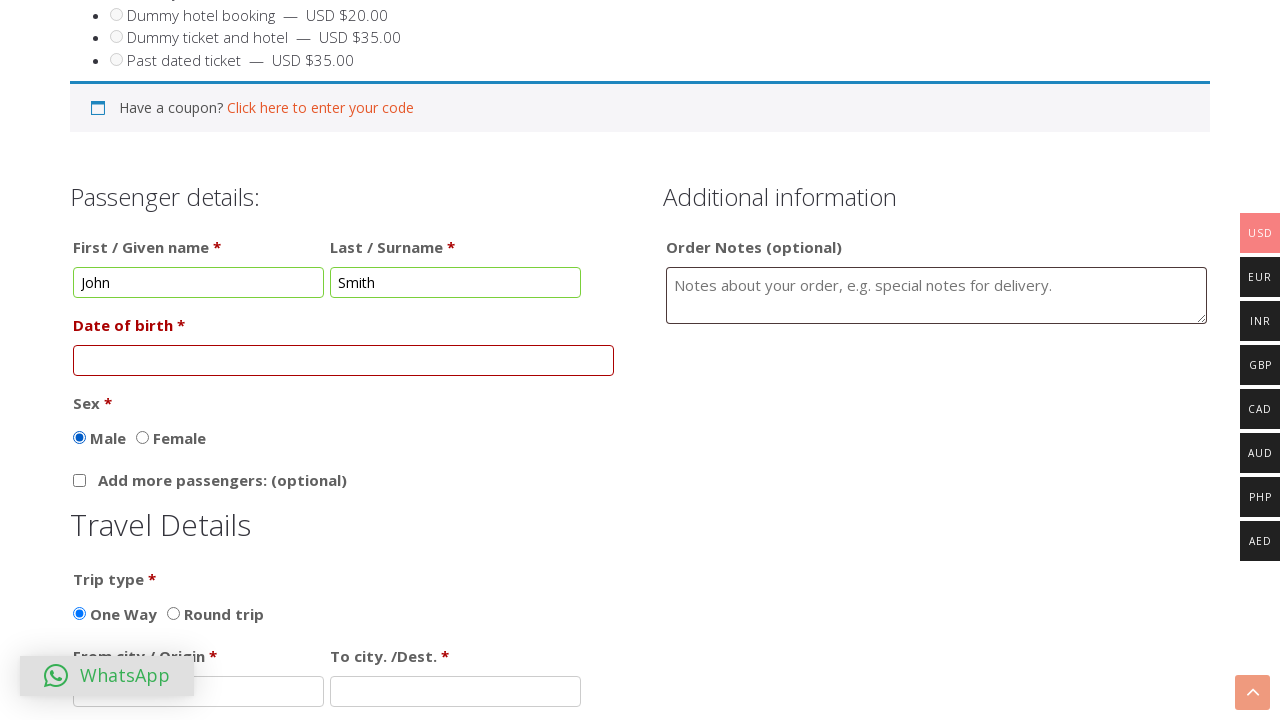

Selected one way travel type option at (80, 613) on xpath=//input[@id='traveltype_1']
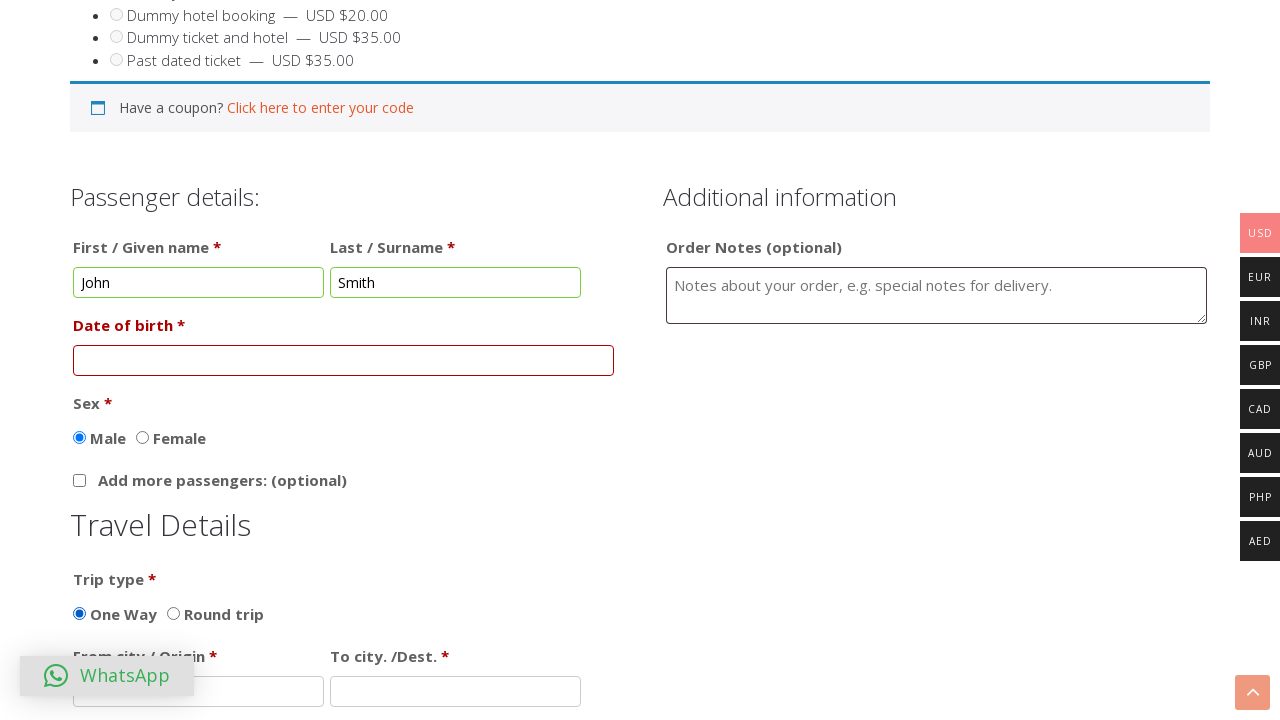

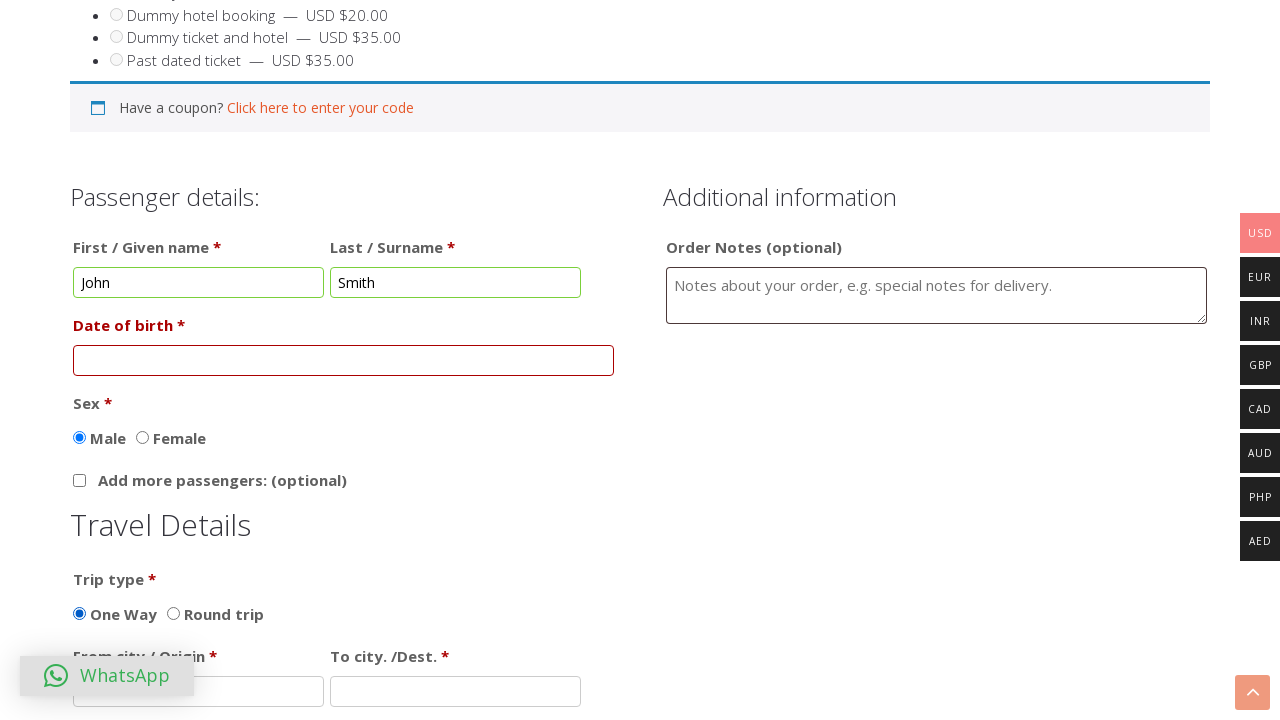